Opens the Flipkart homepage and waits for the page to load. The original script had window switching logic but without any action to create a new window, so the translated version focuses on verifying the page loads correctly.

Starting URL: https://www.flipkart.com/

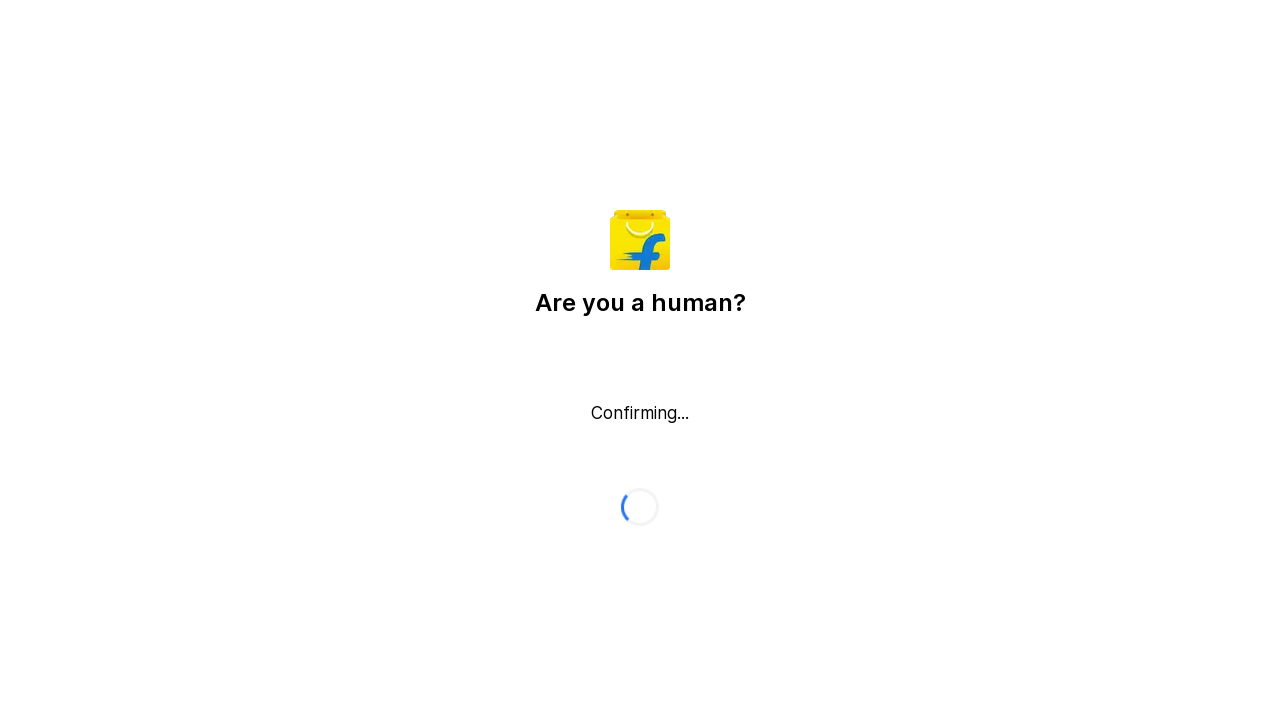

Waited for page DOM to be fully loaded
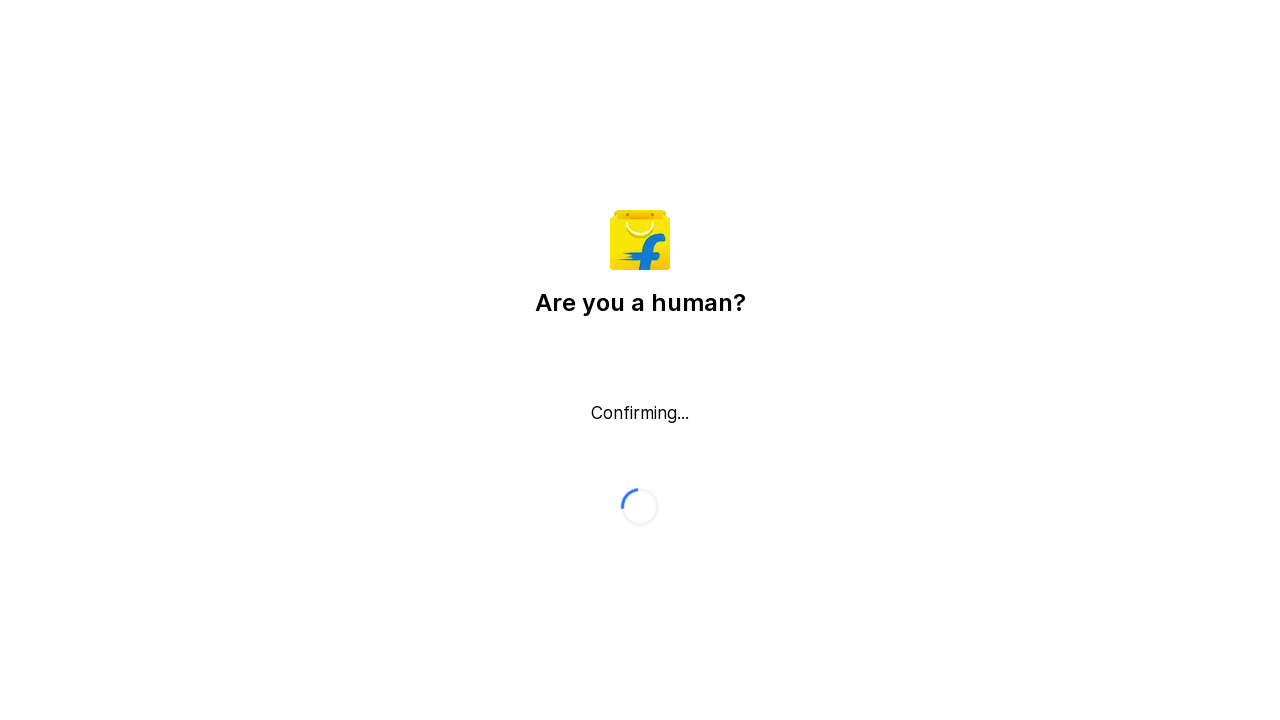

Waited for body element to be visible on Flipkart homepage
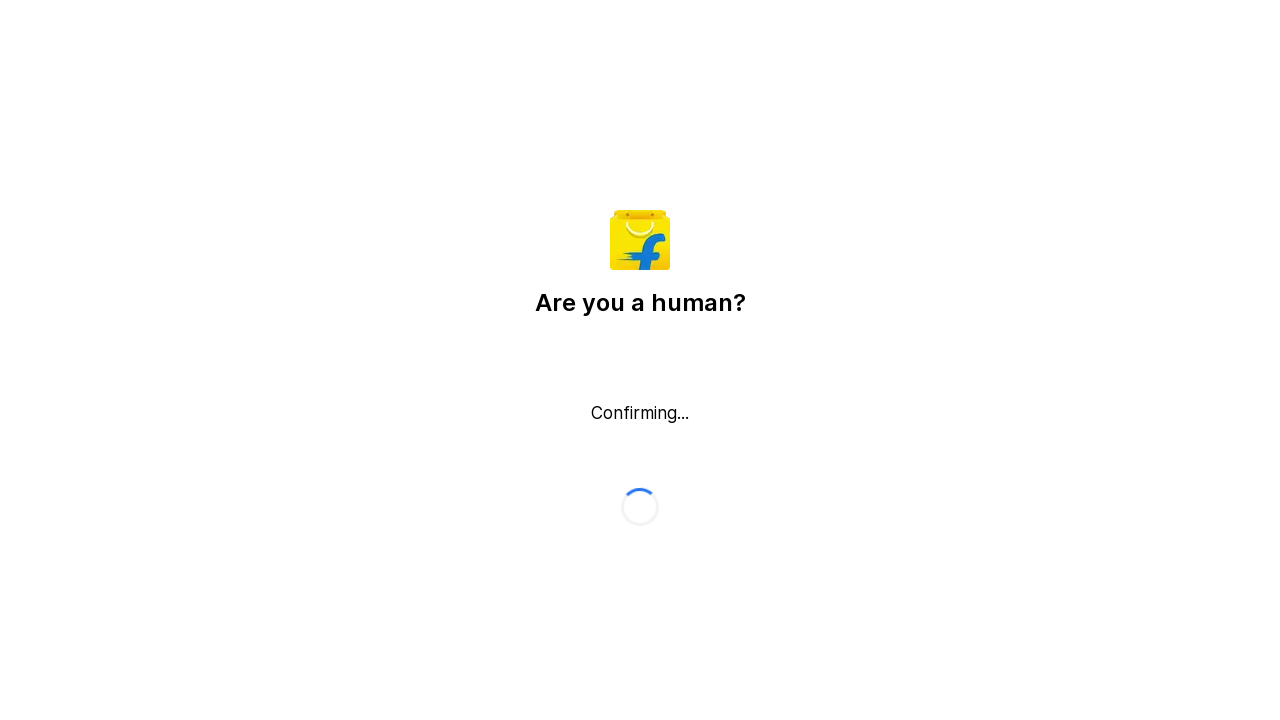

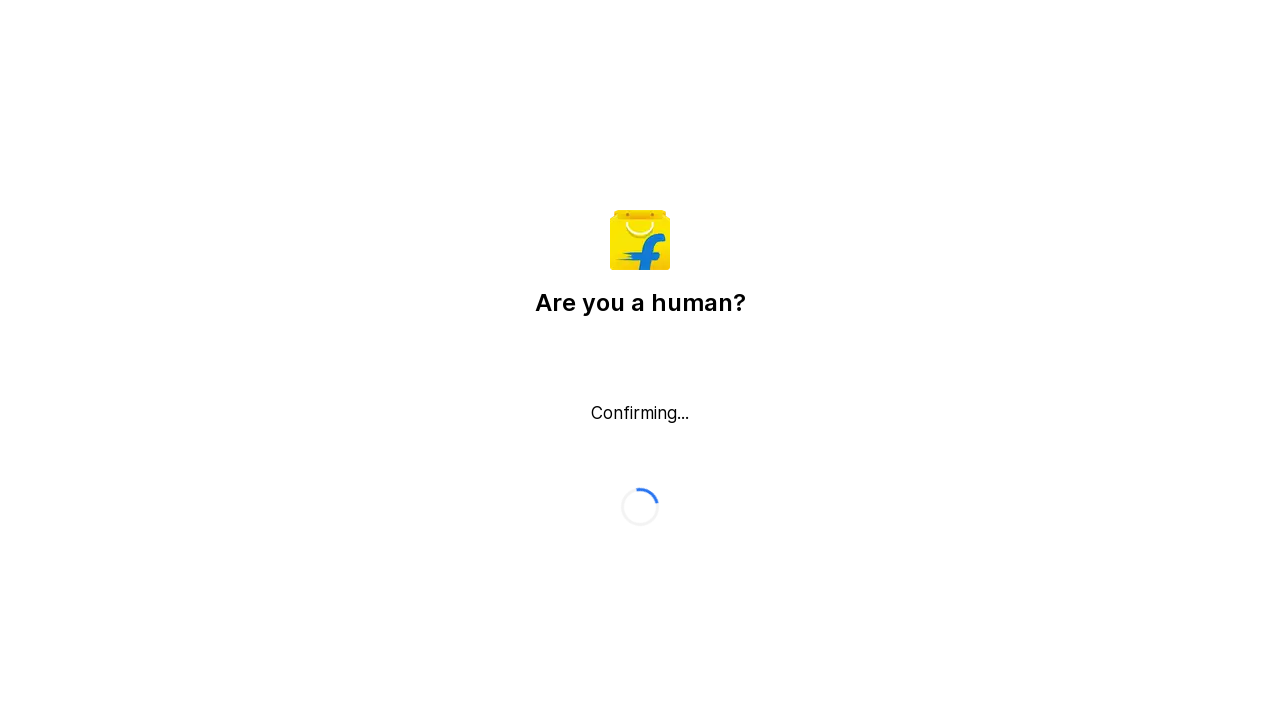